Tests dropdown selection functionality by selecting an option from a dropdown menu

Starting URL: http://the-internet.herokuapp.com/dropdown

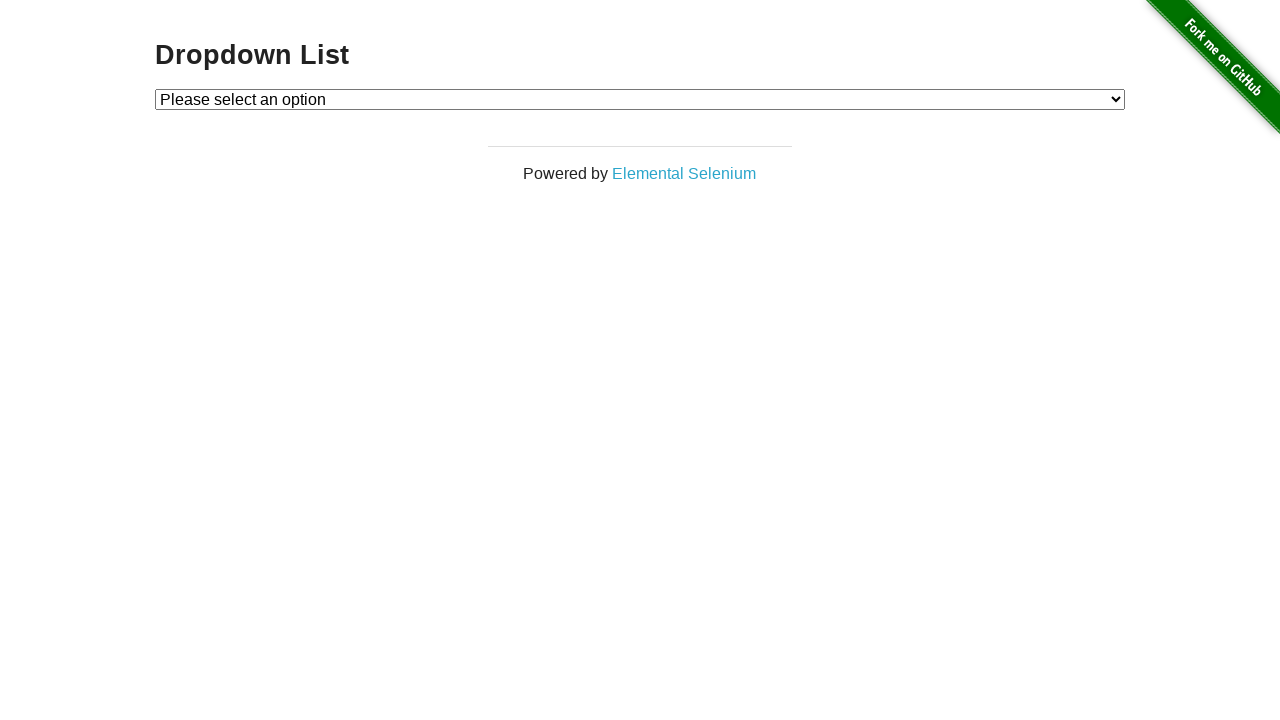

Navigated to dropdown test page
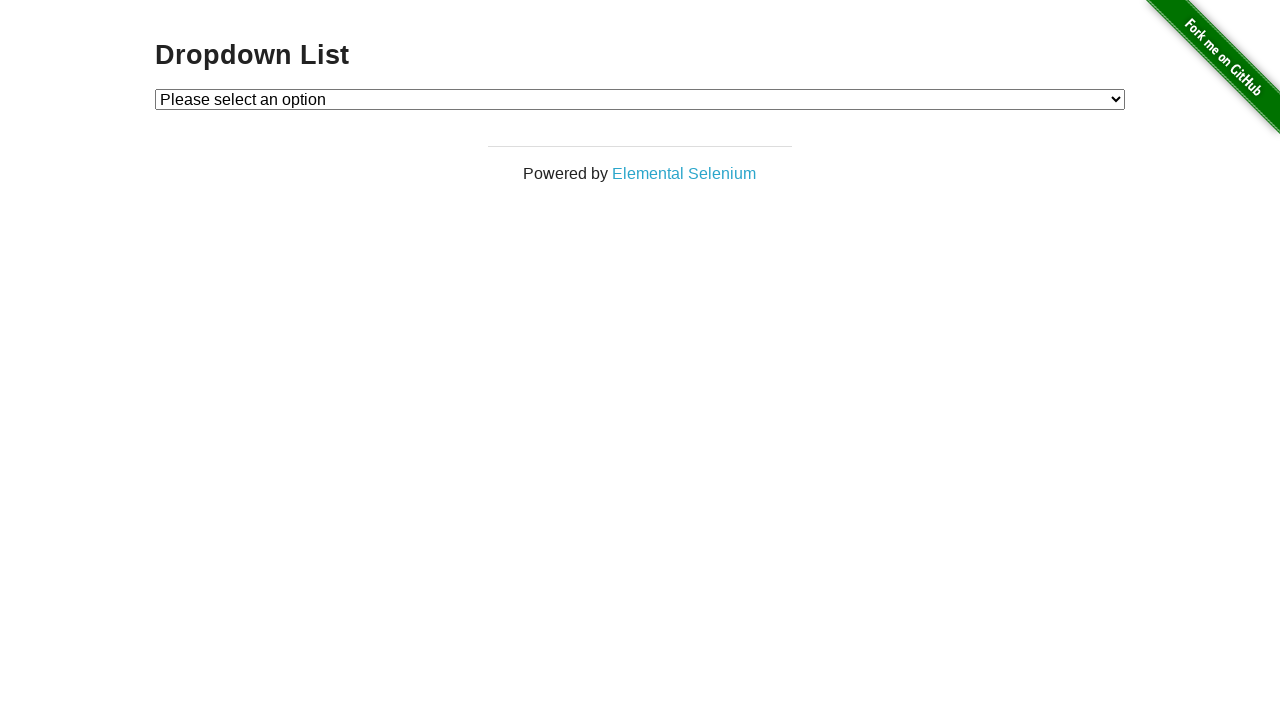

Selected 'Option 1' from dropdown menu on #dropdown
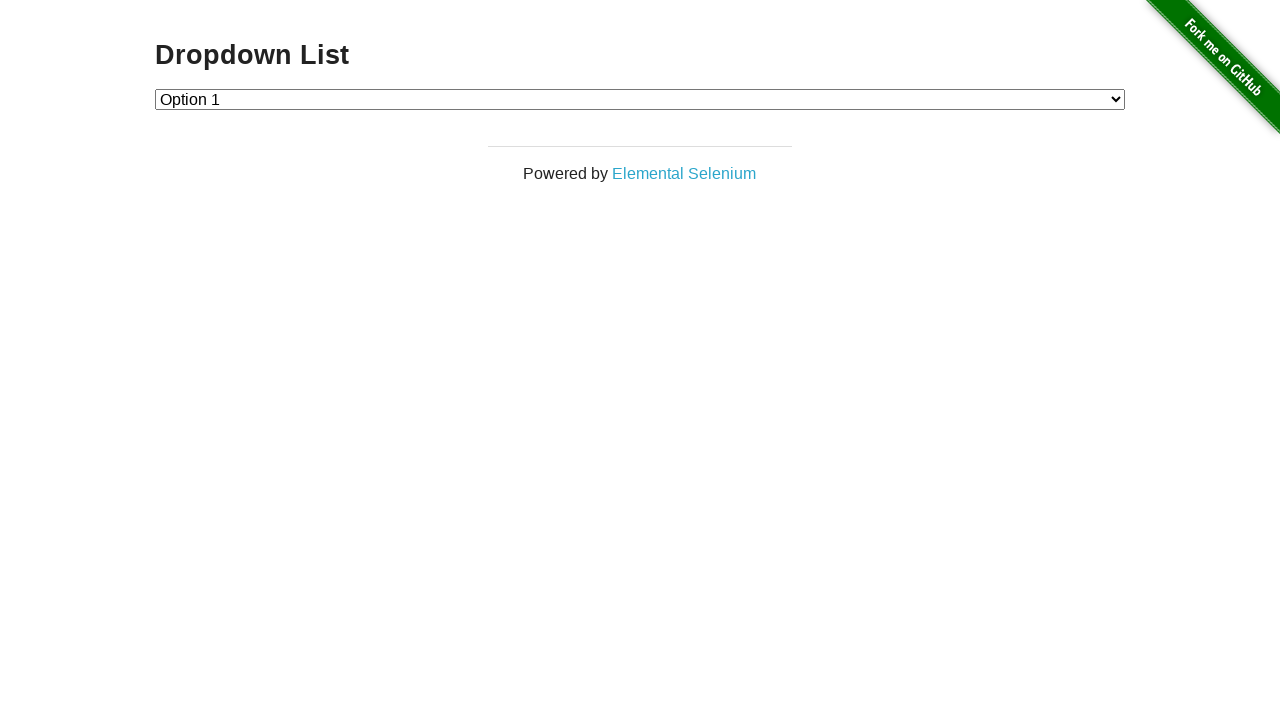

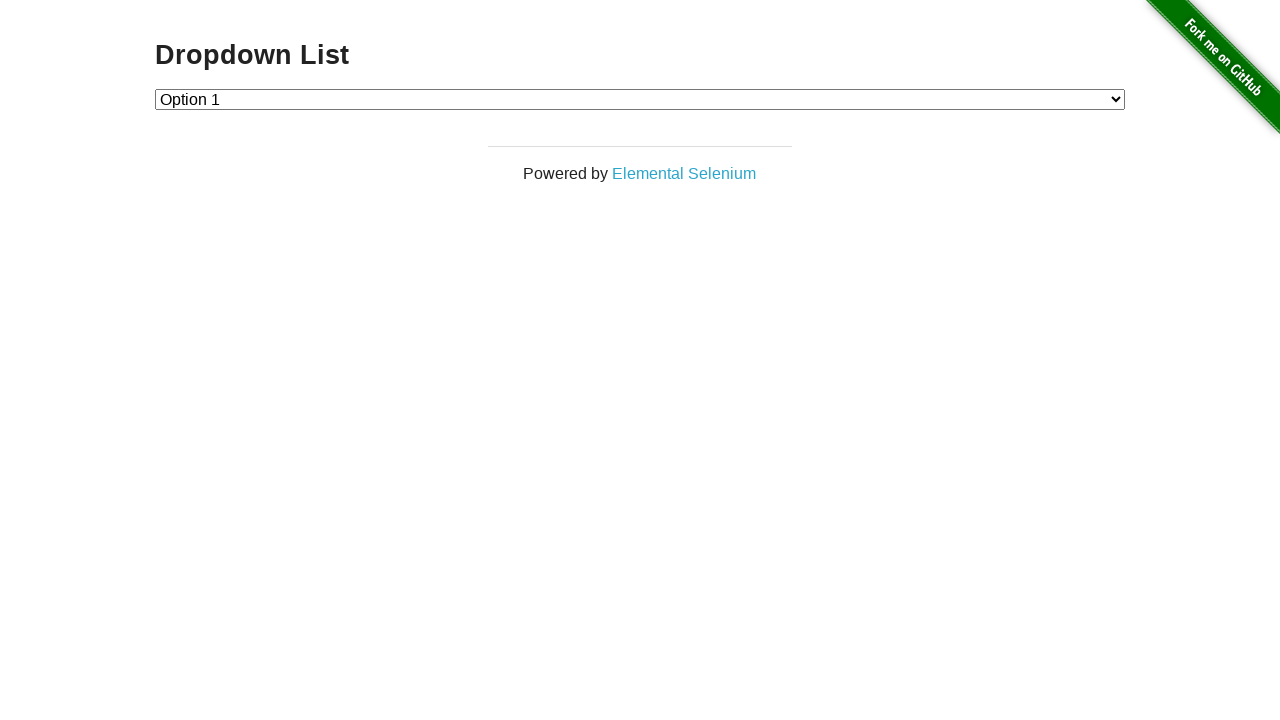